Navigates to ToolsQA website and clicks on the "Tutorials" navigation element to access the tutorials section.

Starting URL: https://www.toolsqa.com/

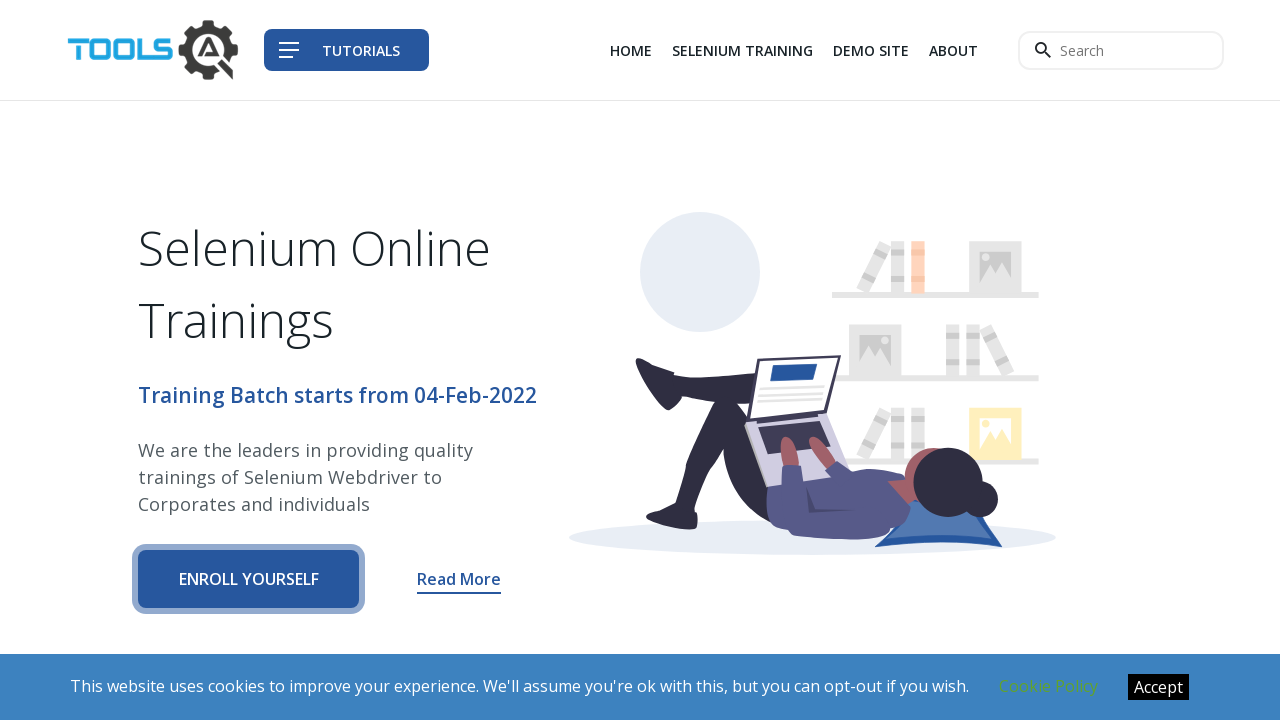

Navigated to ToolsQA website
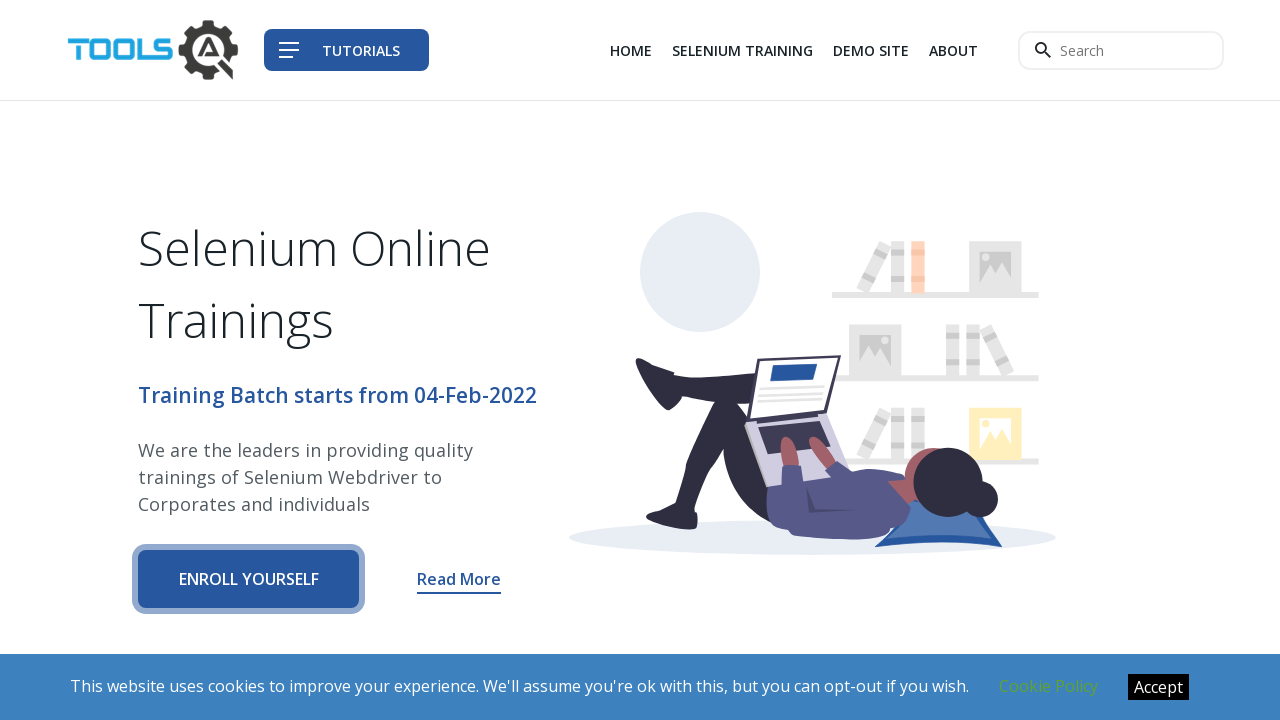

Clicked on the Tutorials navigation element to access the tutorials section at (361, 50) on xpath=//span[contains(text(),'Tutorials')]
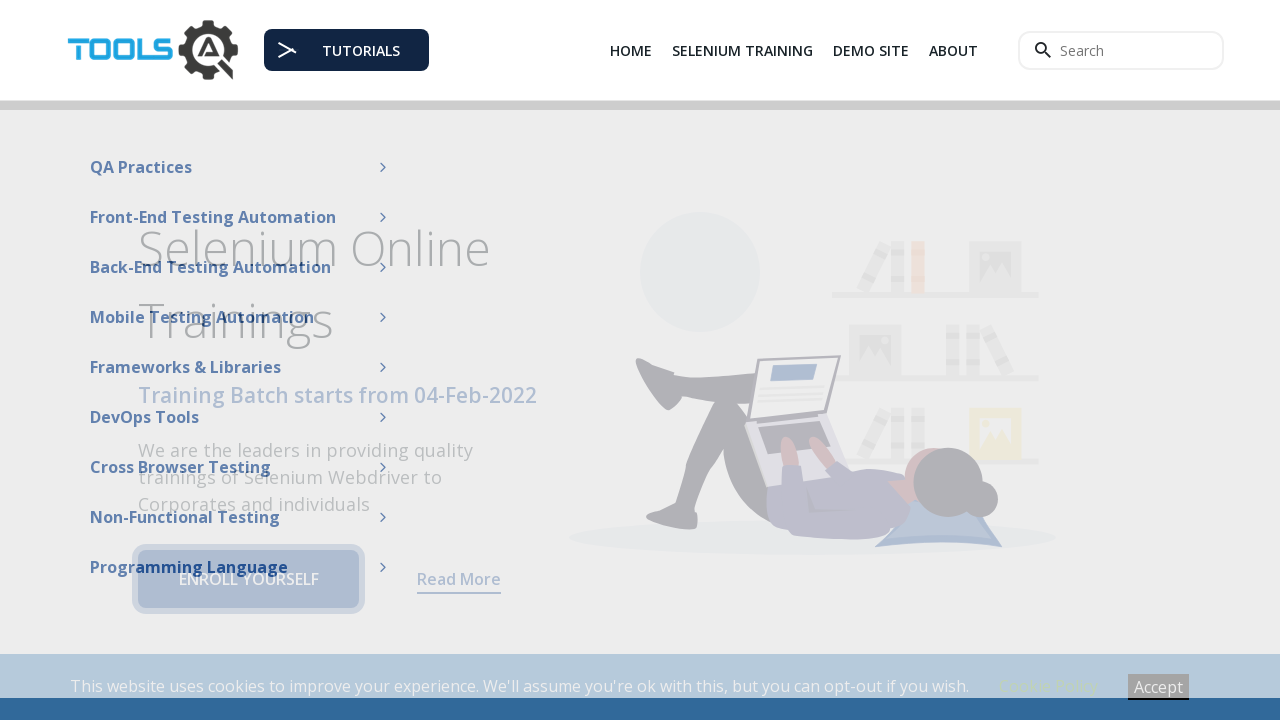

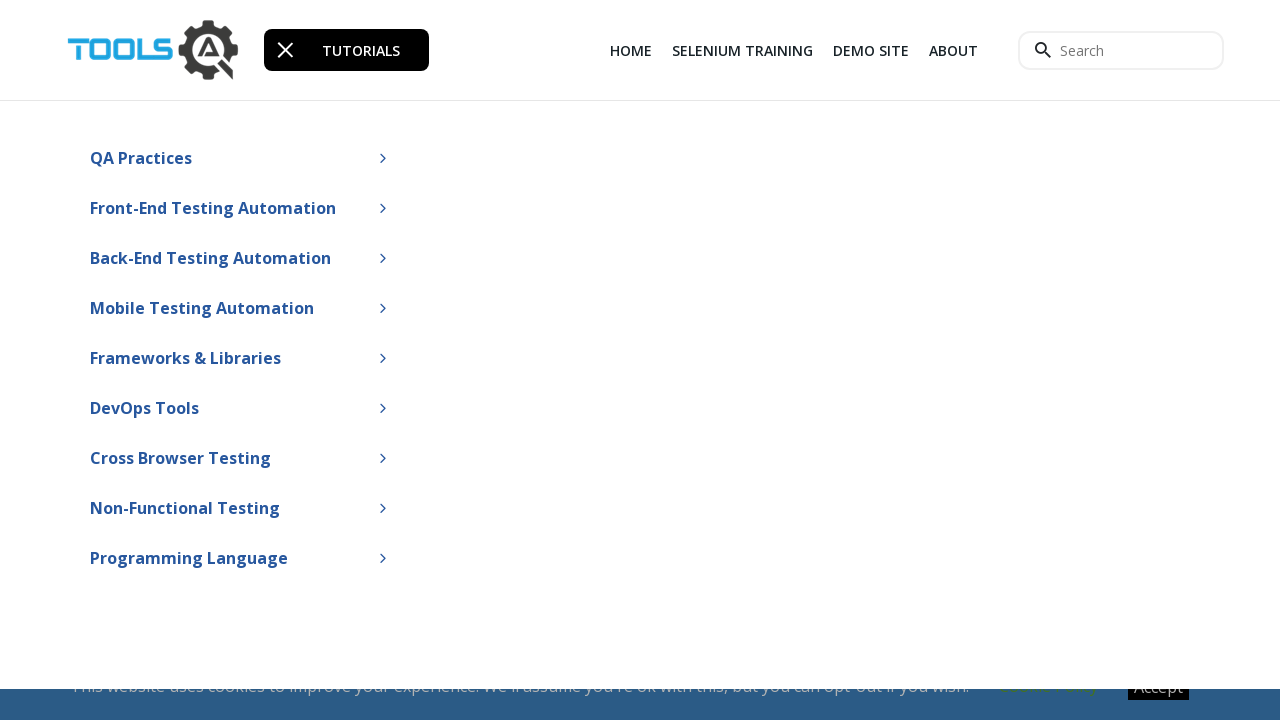